Navigates to DemoQA website and clicks on the Forms section from the main menu

Starting URL: https://demoqa.com/

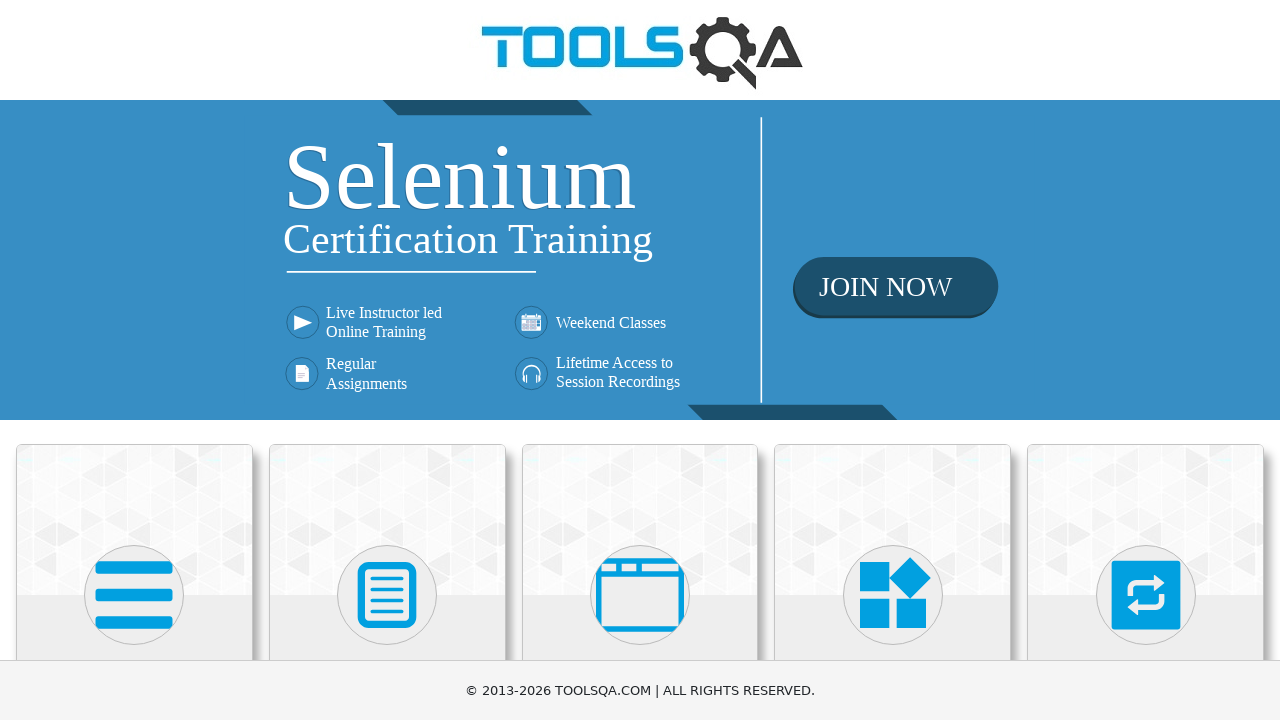

Navigated to DemoQA website
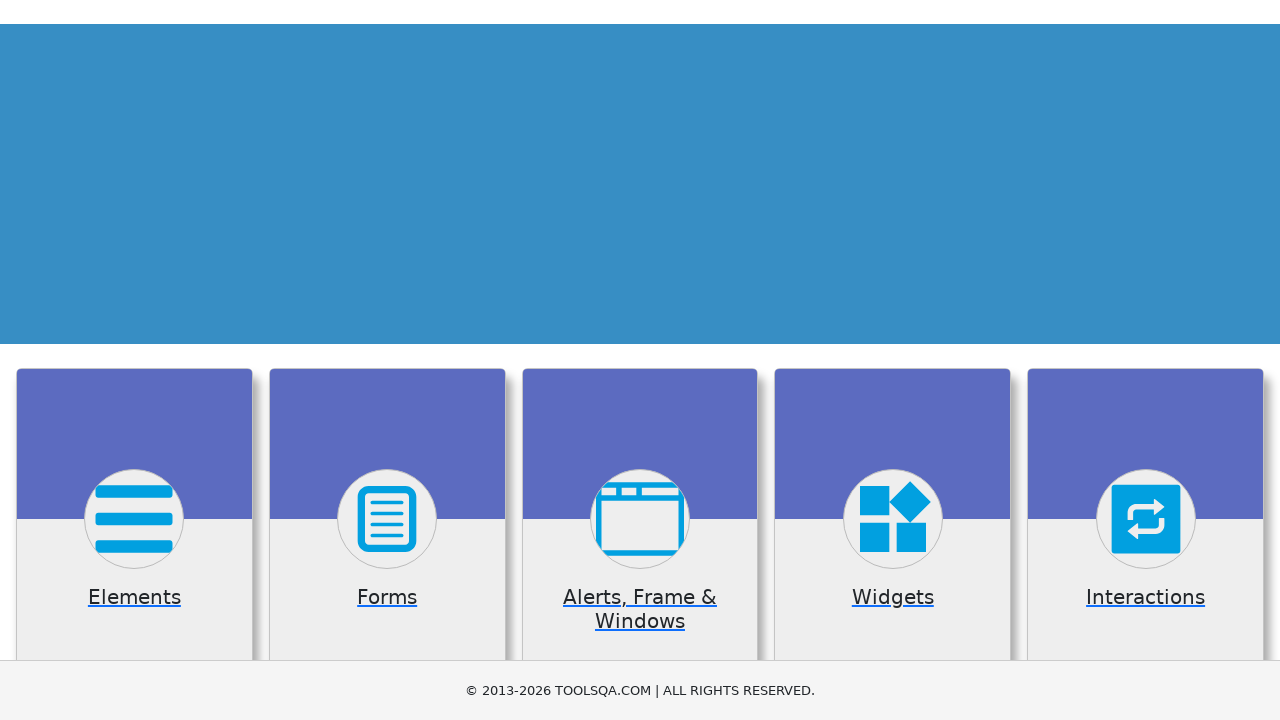

Clicked on Forms section from main menu at (387, 360) on text=Forms
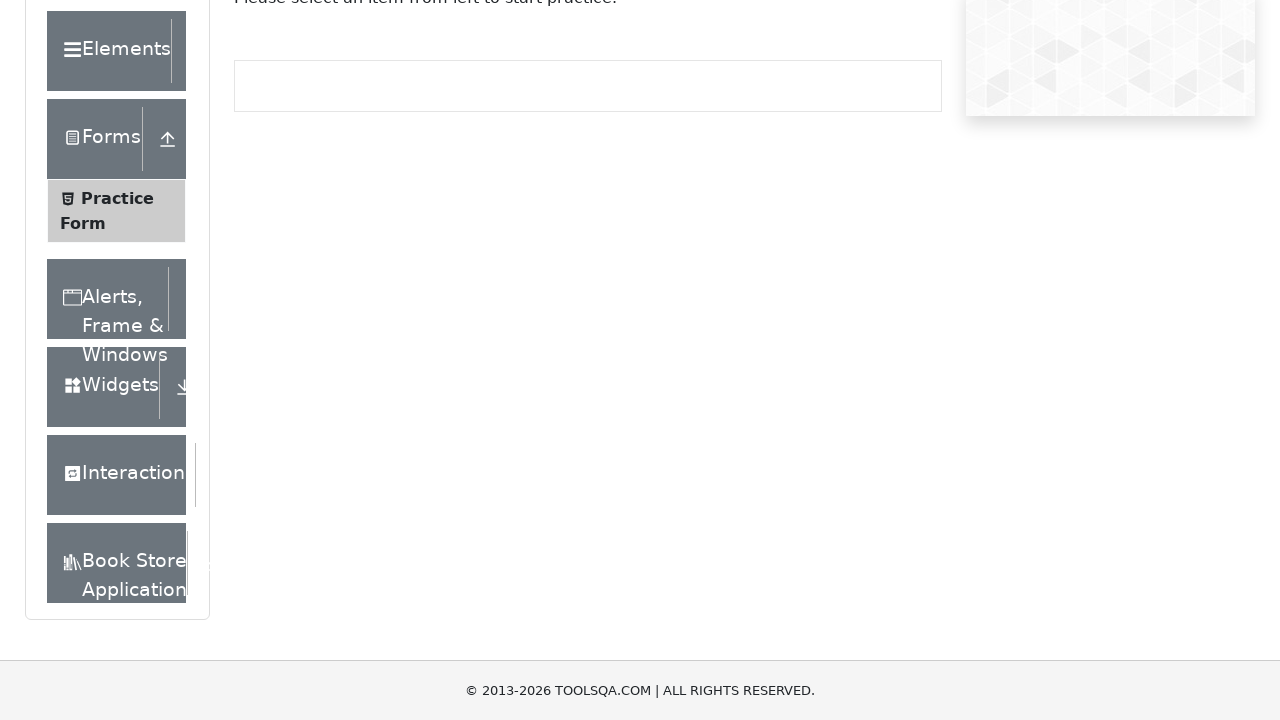

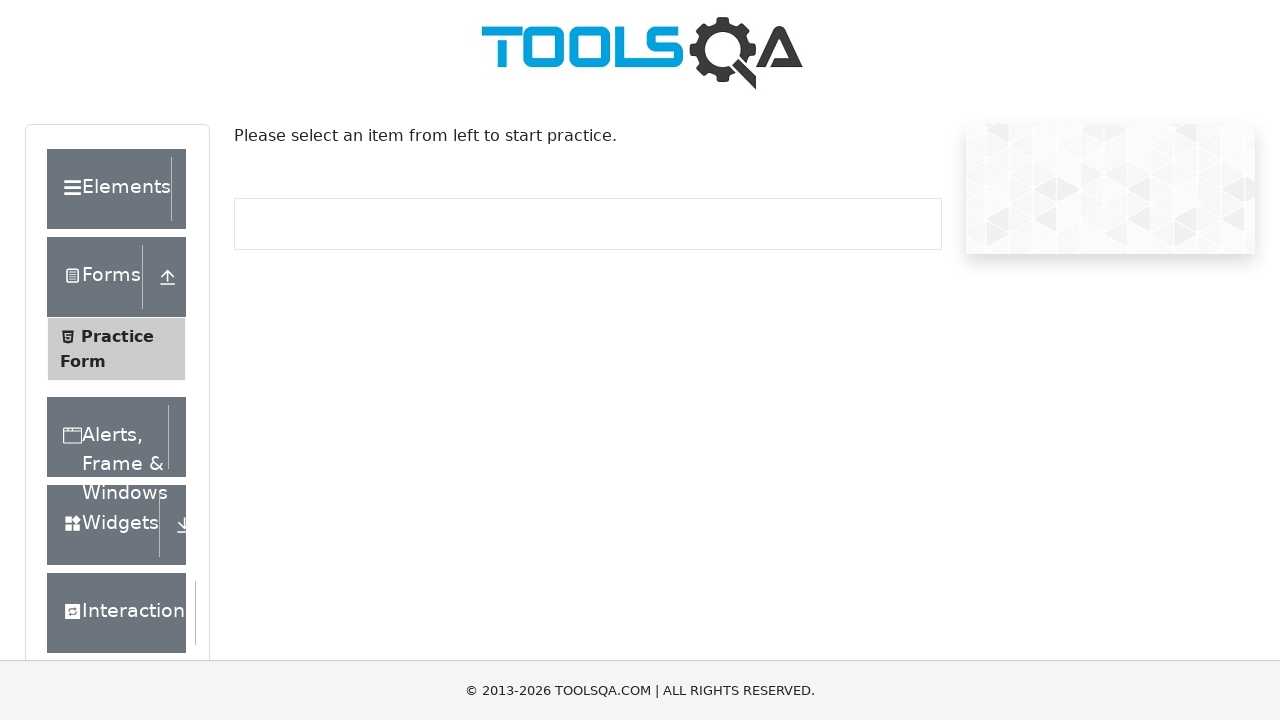